Tests an e-commerce vegetable shopping flow by adding specific items to cart, applying a promo code, and verifying the cart contents

Starting URL: https://rahulshettyacademy.com/seleniumPractise/#/

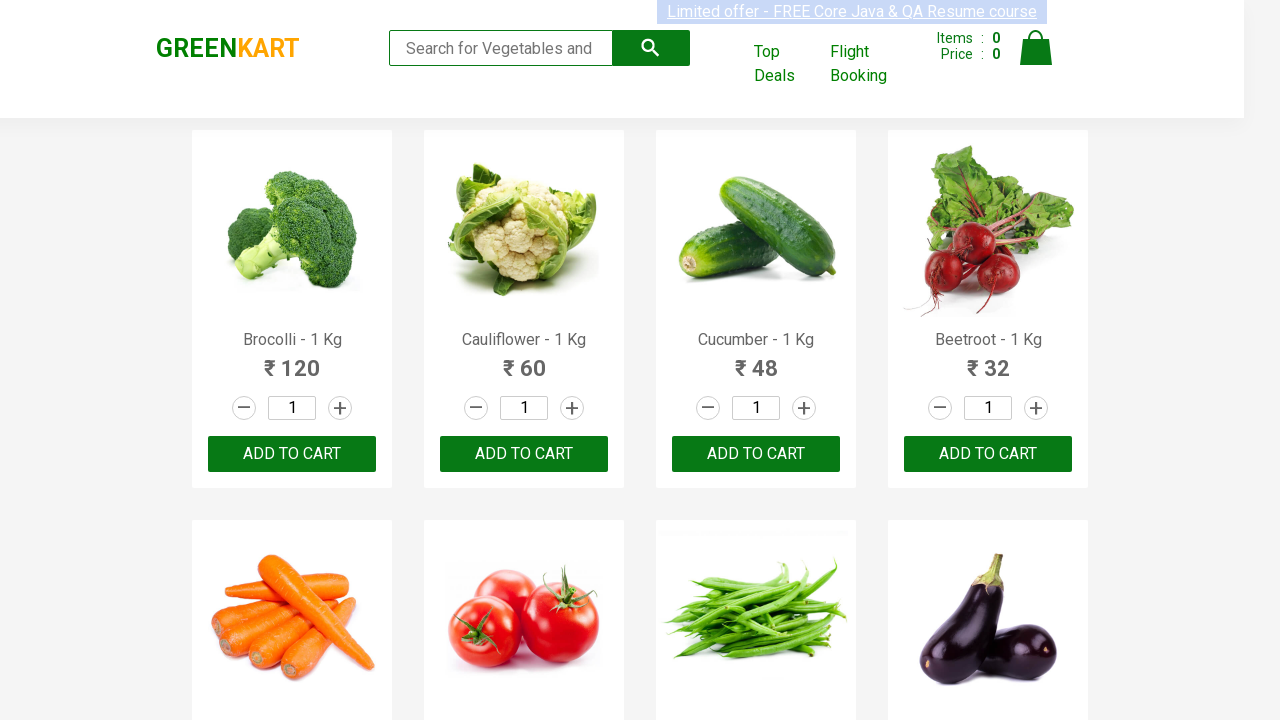

Waited for product list to load
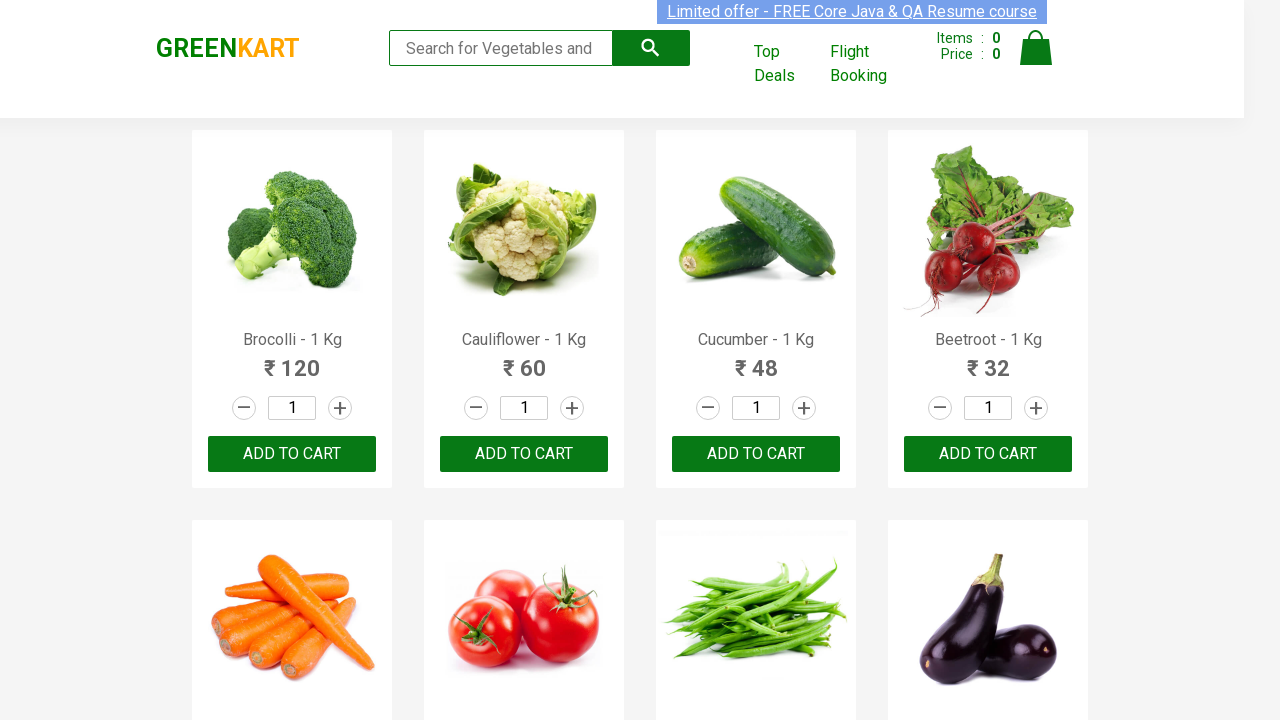

Retrieved all product names from the page
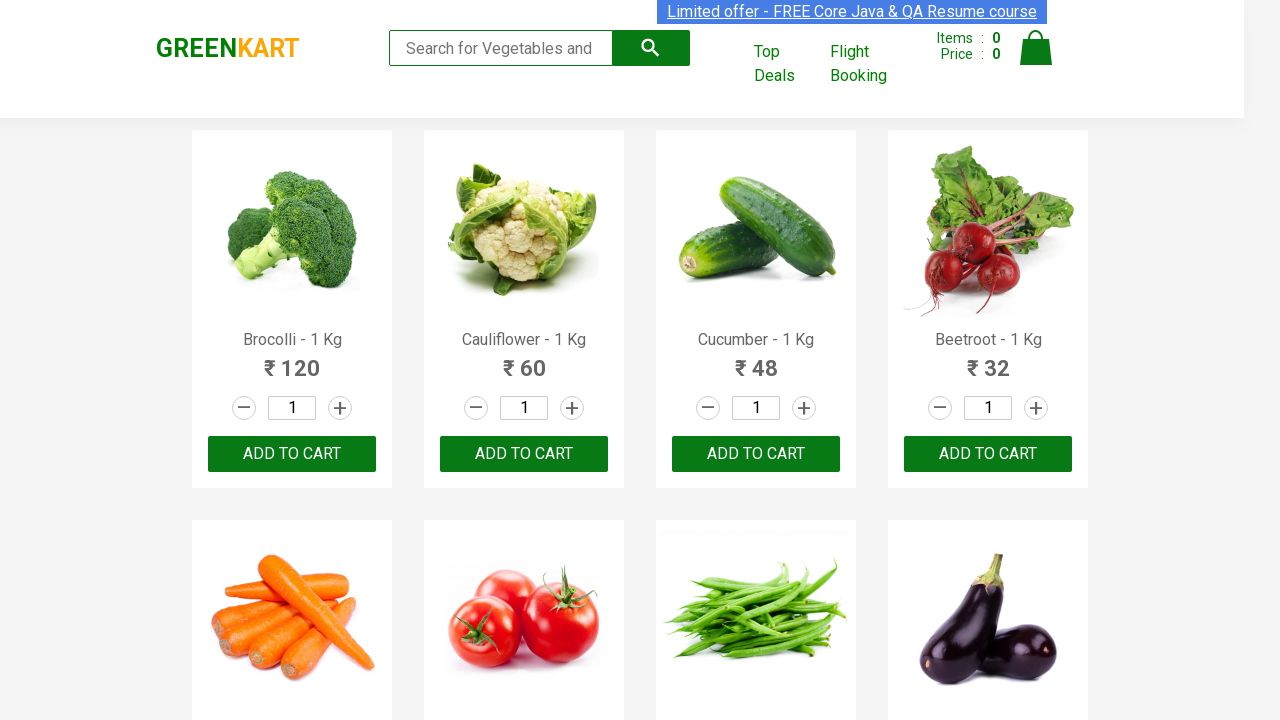

Added Beans to cart at (756, 360) on xpath=//div[@class='product-action']/button >> nth=6
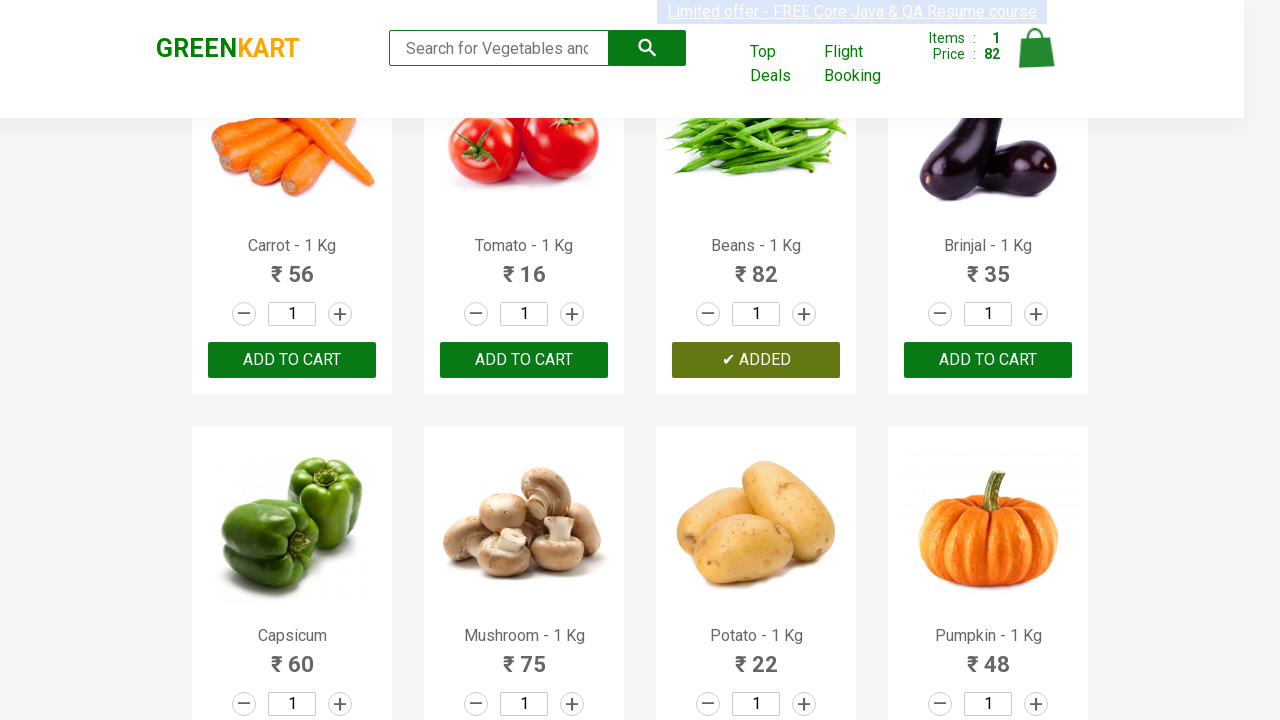

Added Beetroot to cart at (988, 360) on xpath=//div[@class='product-action']/button >> nth=3
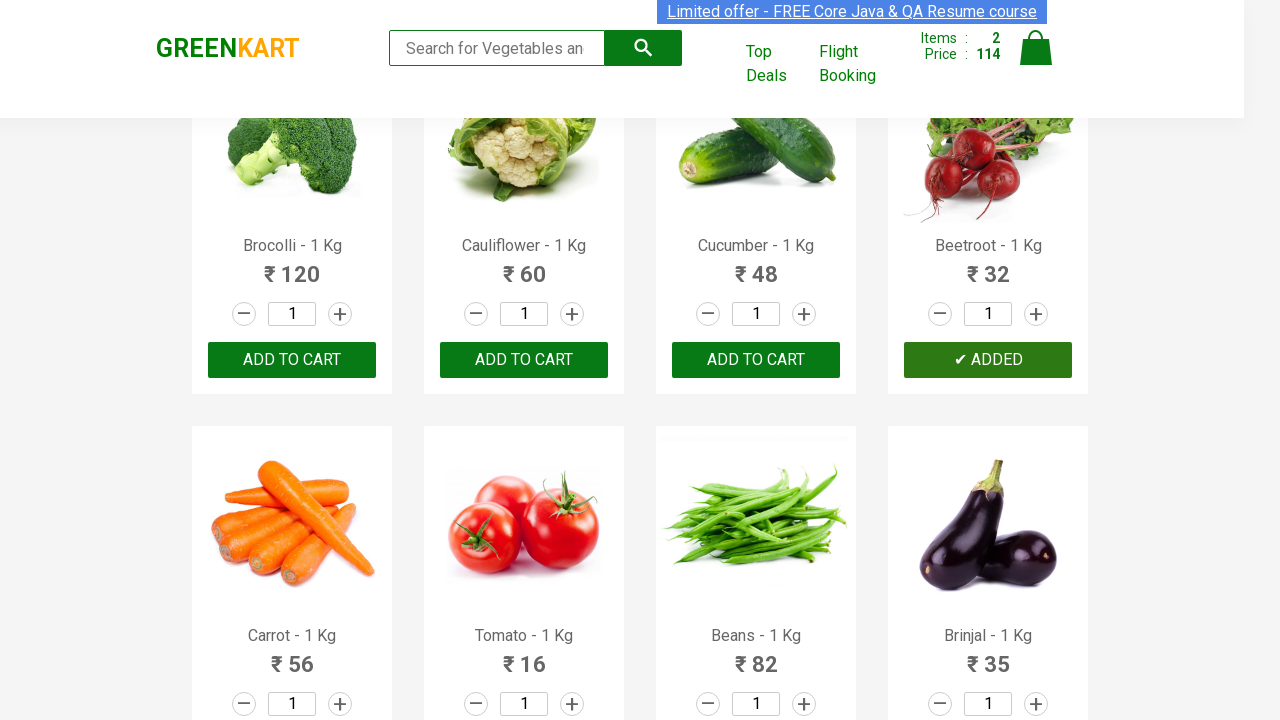

Added Potato to cart at (756, 360) on xpath=//div[@class='product-action']/button >> nth=10
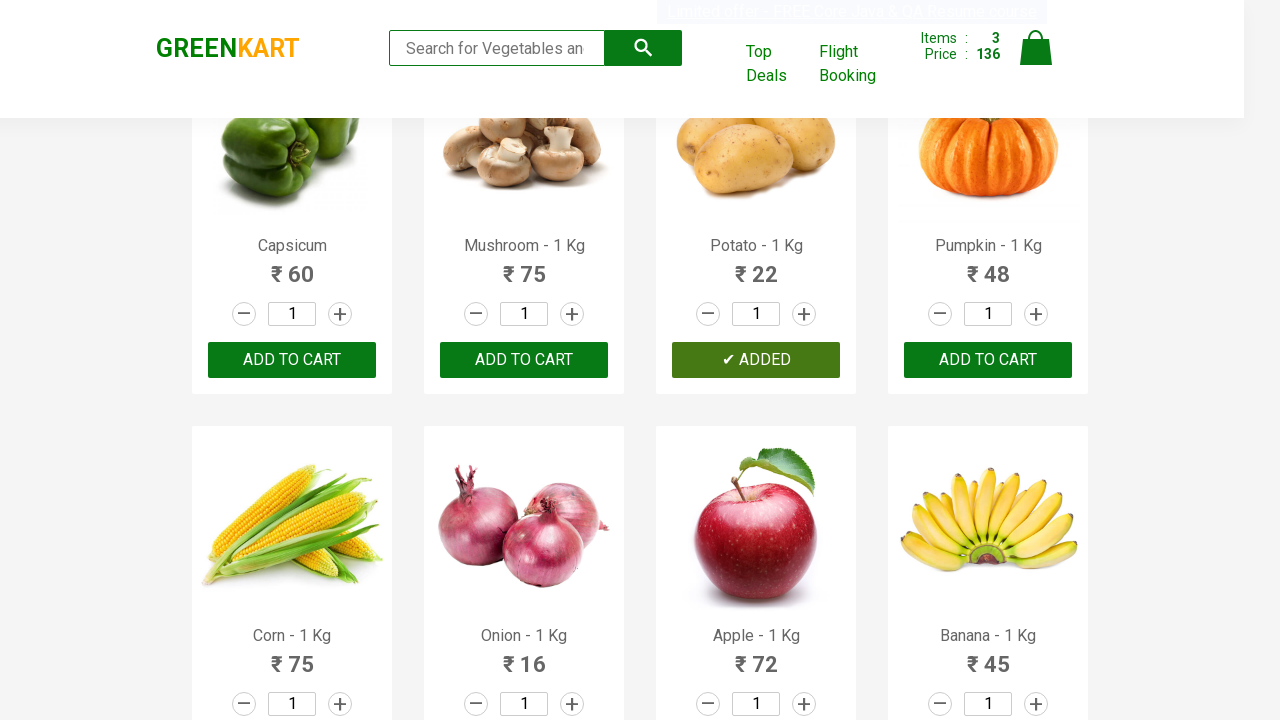

Added Mango to cart at (524, 360) on xpath=//div[@class='product-action']/button >> nth=17
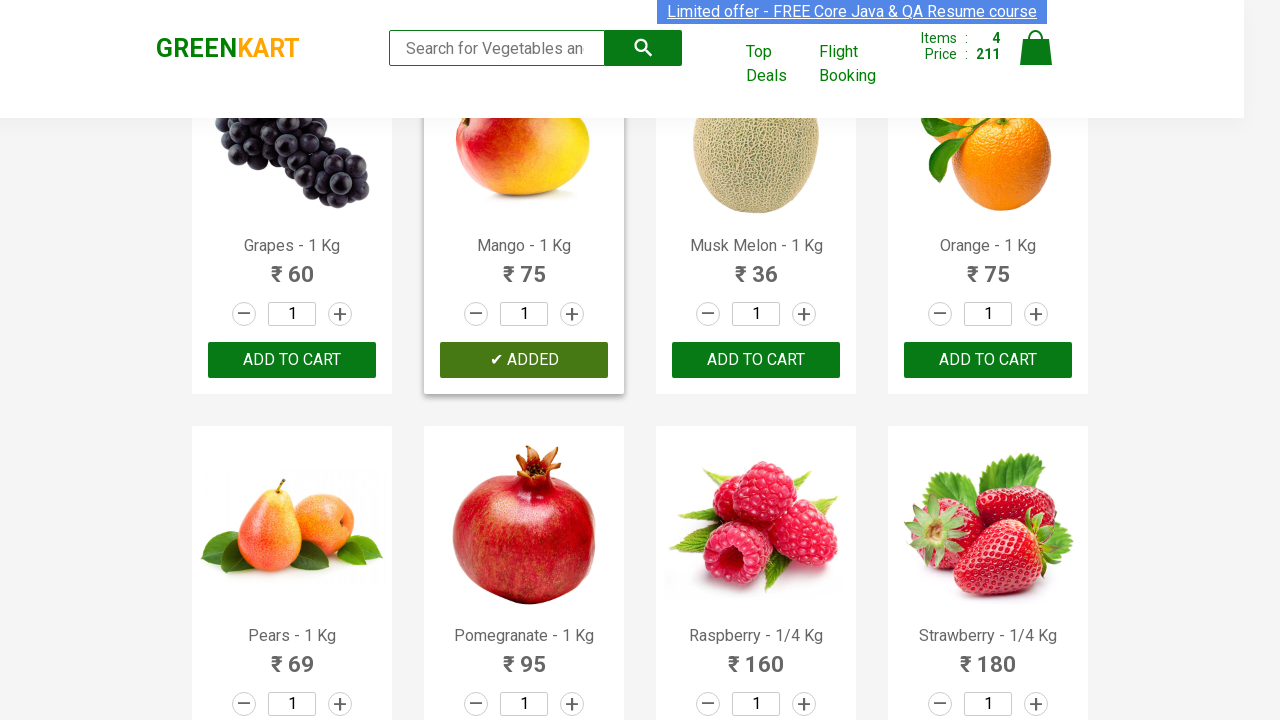

Clicked on cart icon to open cart at (1036, 59) on xpath=//a[@class='cart-icon']
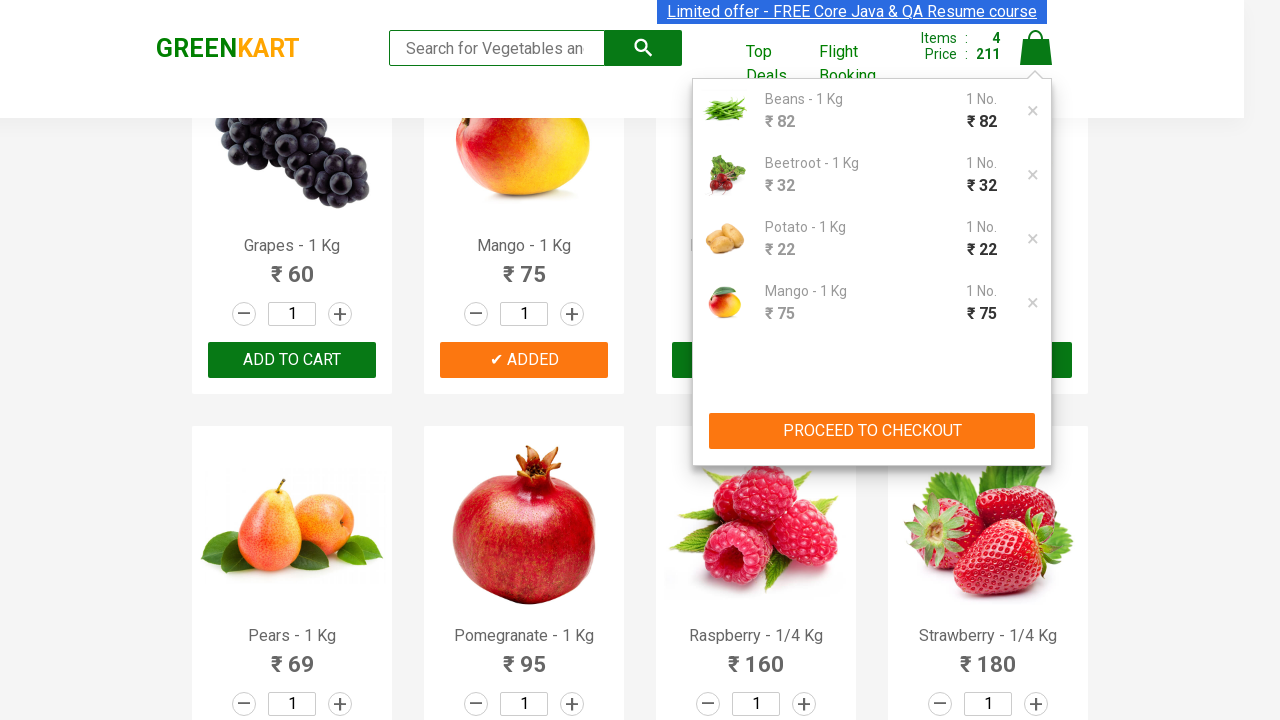

Clicked proceed to checkout button at (872, 431) on xpath=//div[@class='cart-preview active']/div[2]/button
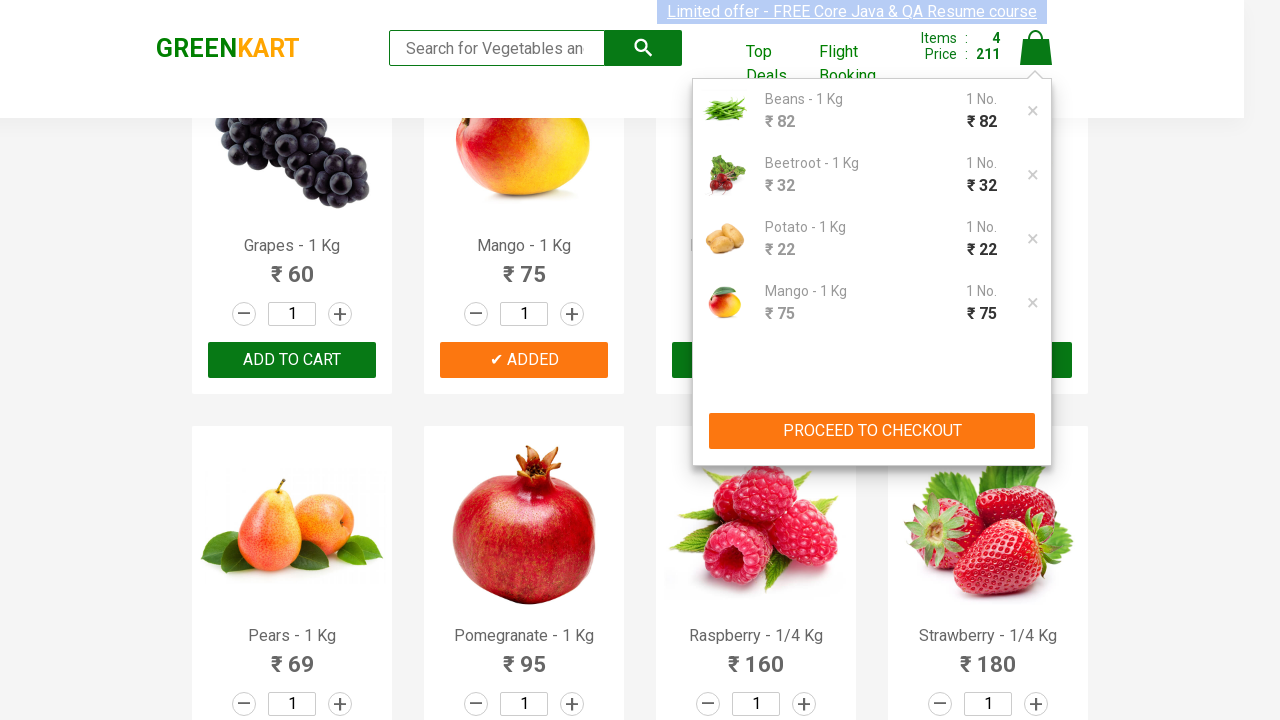

Entered promo code '12345' in the promo code field on .promoCode
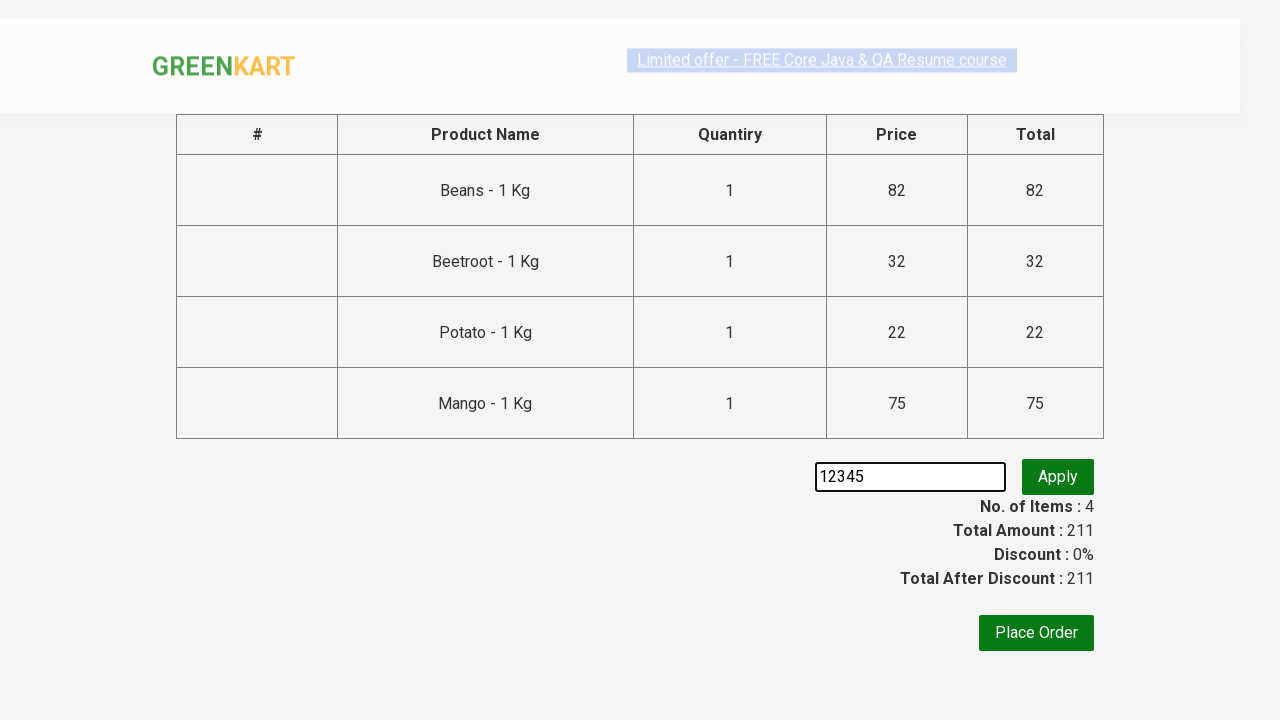

Clicked apply promo code button at (1058, 477) on .promoBtn
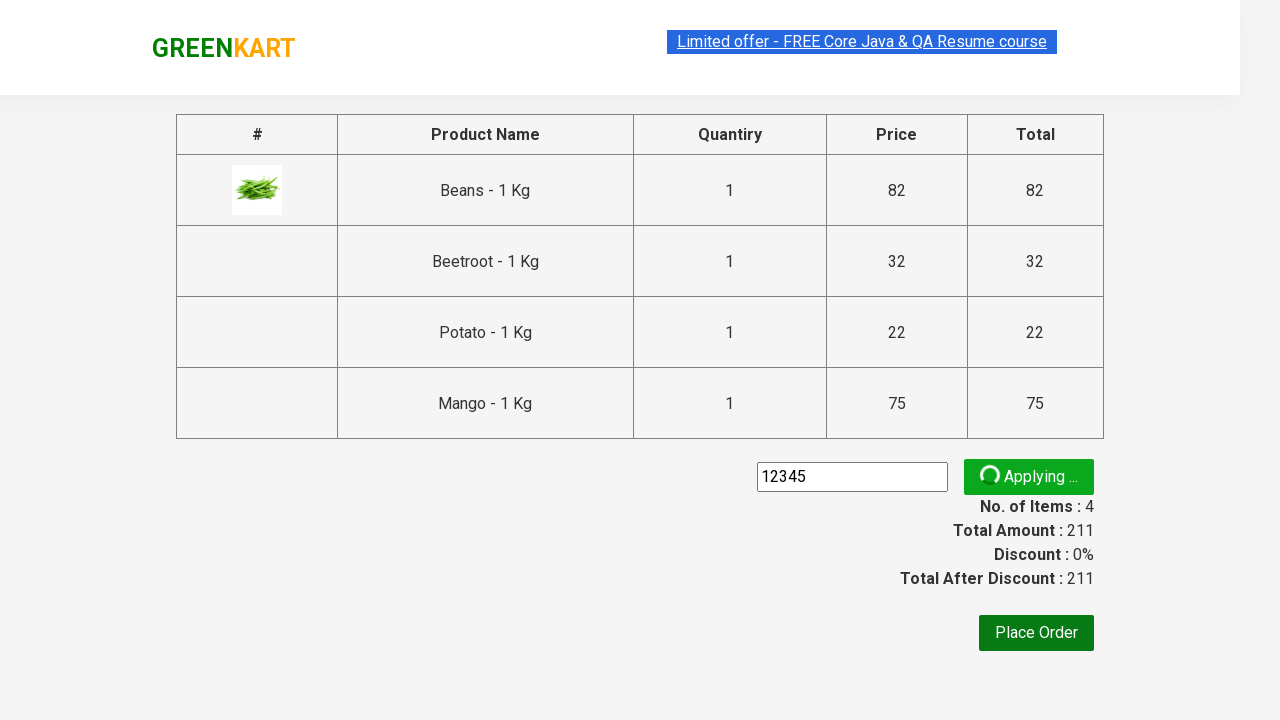

Waited for promo information to appear
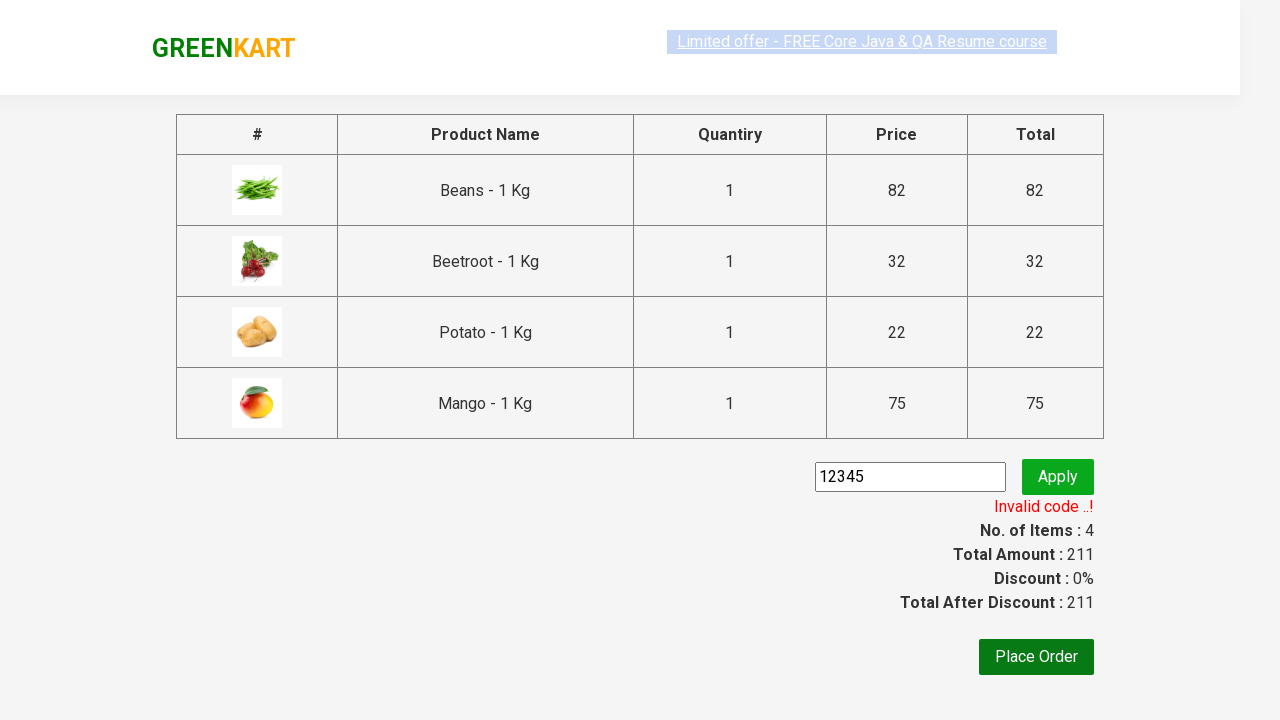

Retrieved all items currently in the cart
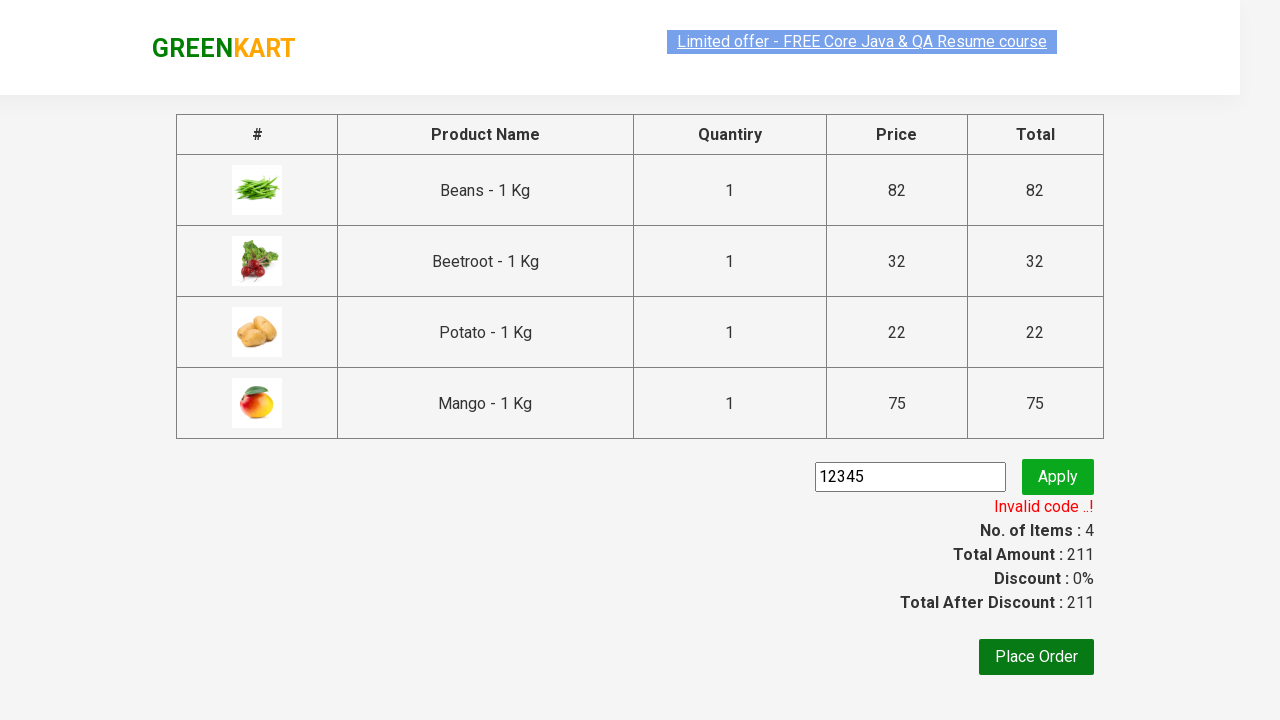

Verified all required vegetables are in the cart
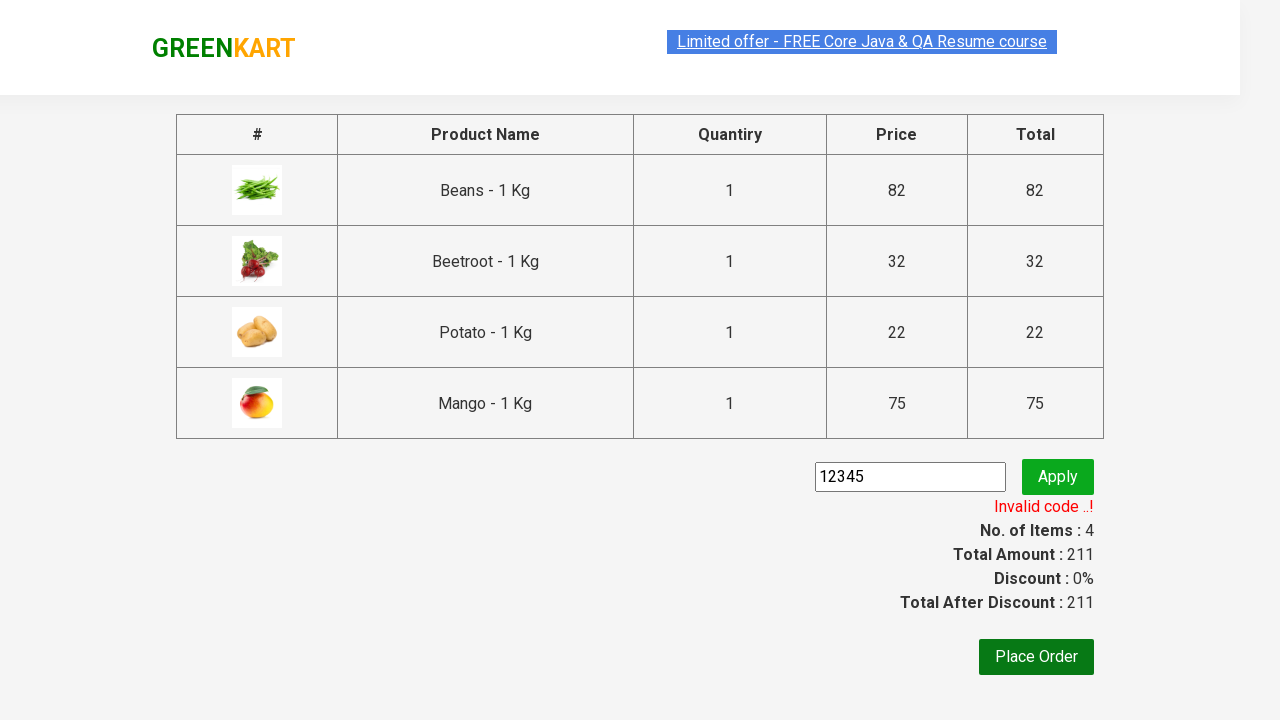

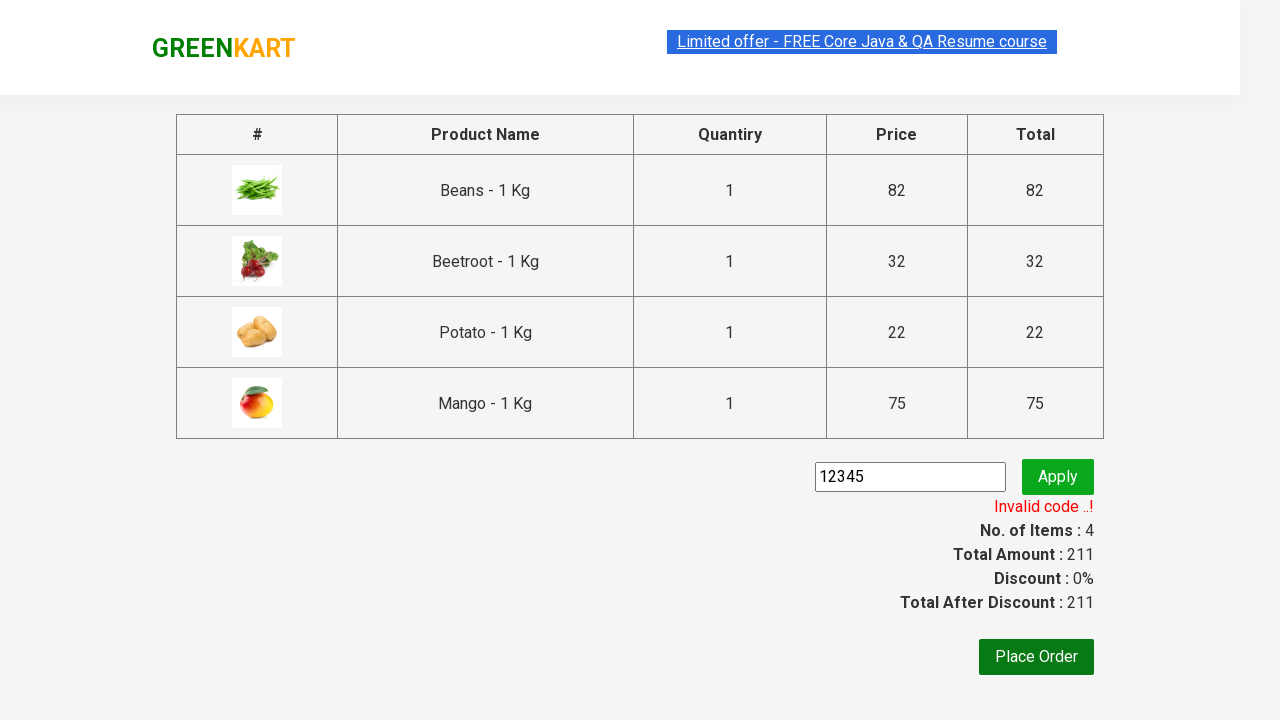